Tests the Text Box form by filling name and email fields and verifying the combined output message.

Starting URL: https://demoqa.com/

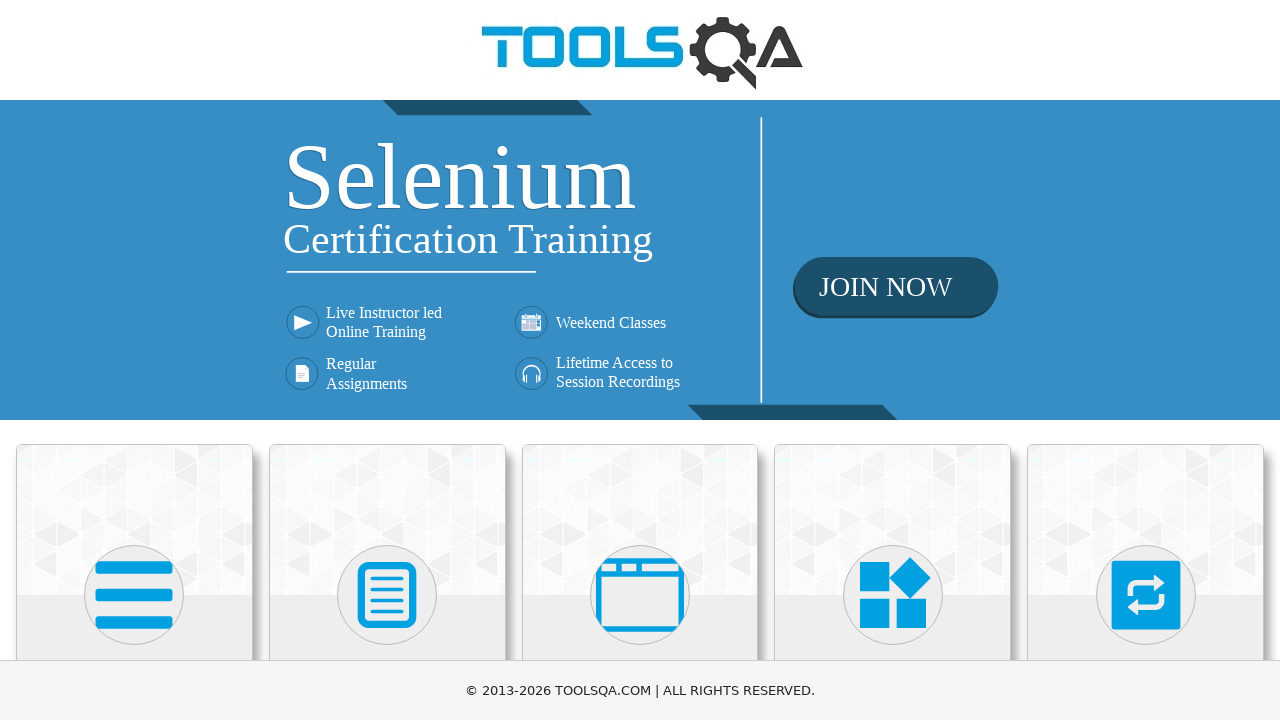

Clicked on Elements card at (134, 520) on xpath=//div[@class='card mt-4 top-card'][1]
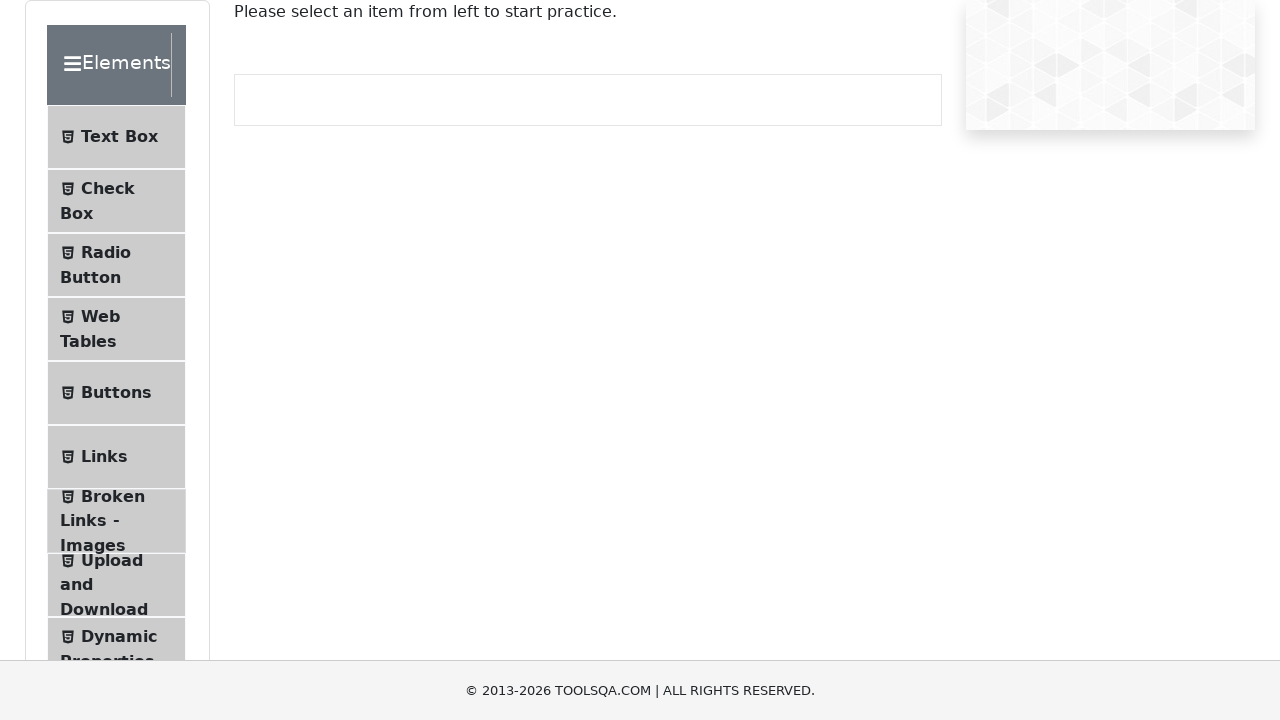

Clicked on Text Box menu item at (116, 137) on xpath=//li[@id='item-0'][1]
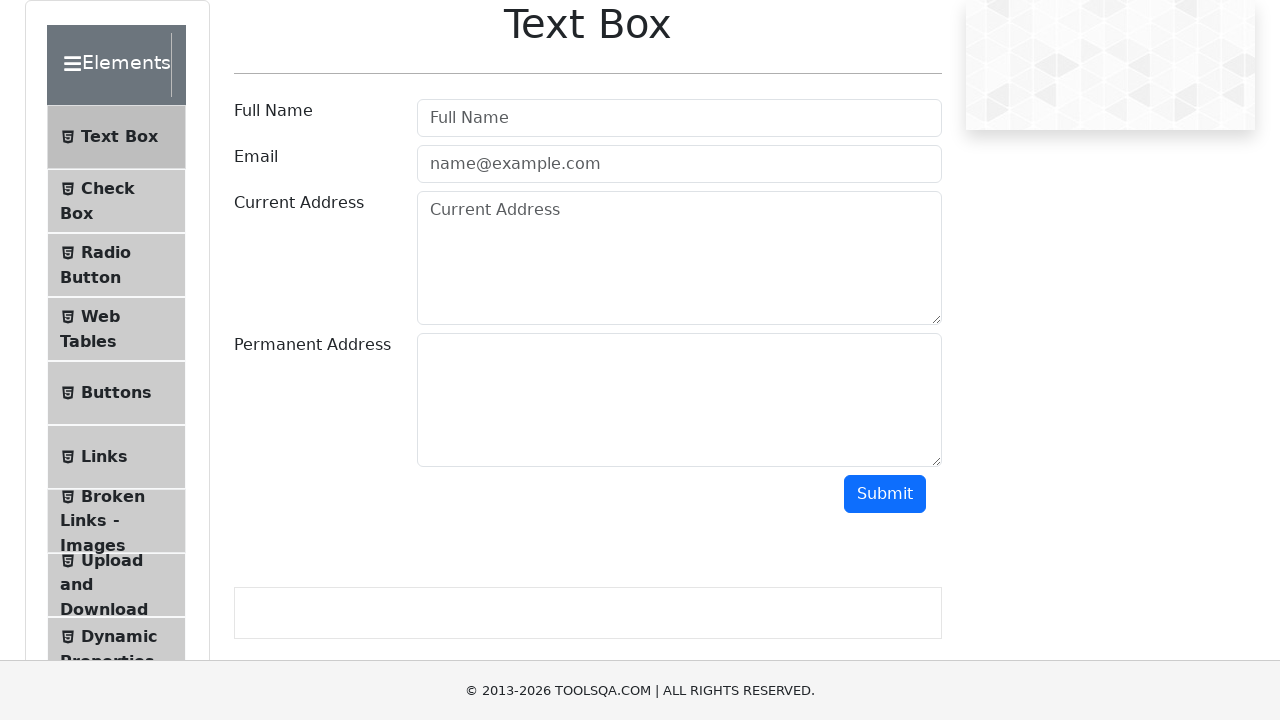

Filled Full Name field with 'Barak Obama' on xpath=//input[@class=' mr-sm-2 form-control'][1]
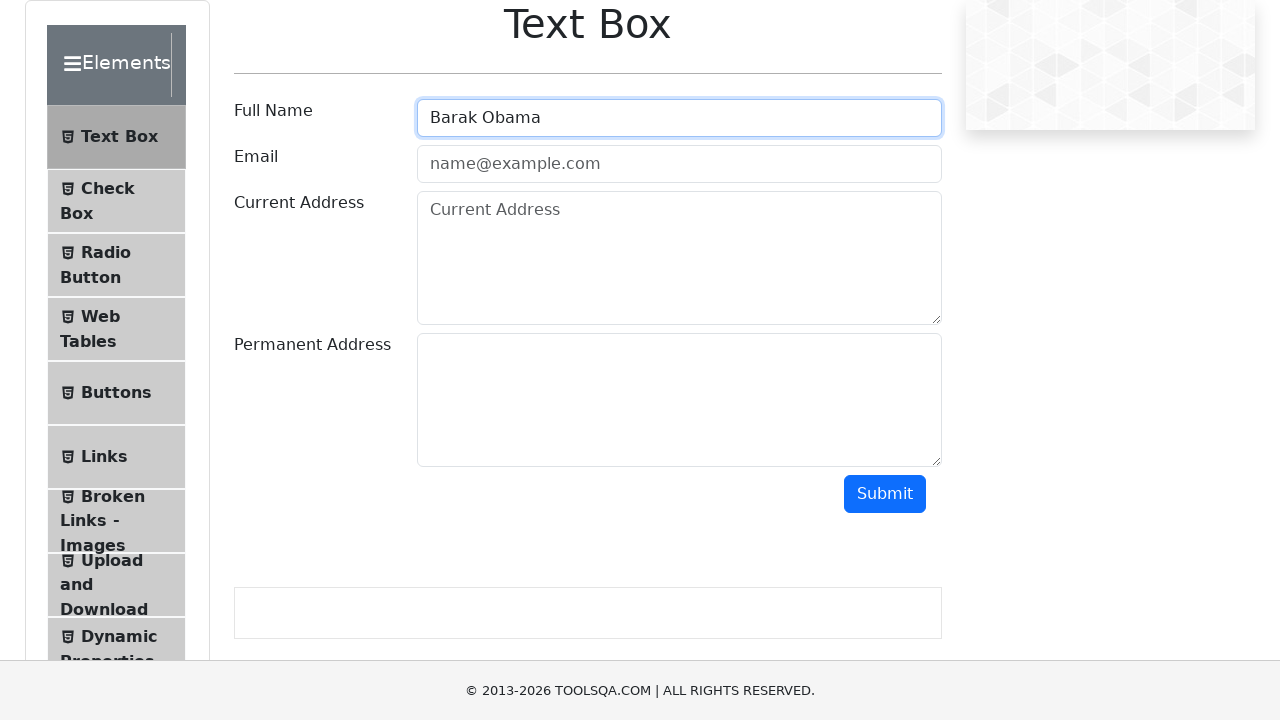

Filled Email field with 'barak1961@gmail.com' on input.mr-sm-2.form-control
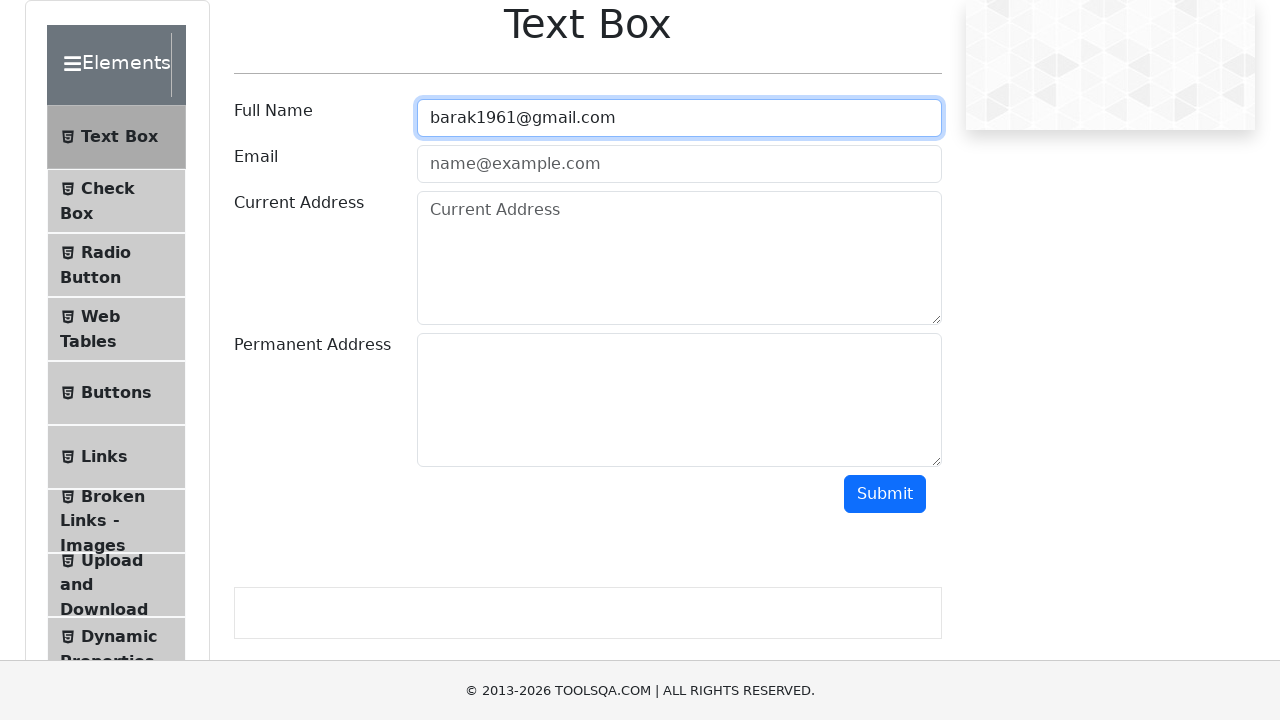

Clicked submit button at (885, 494) on #submit
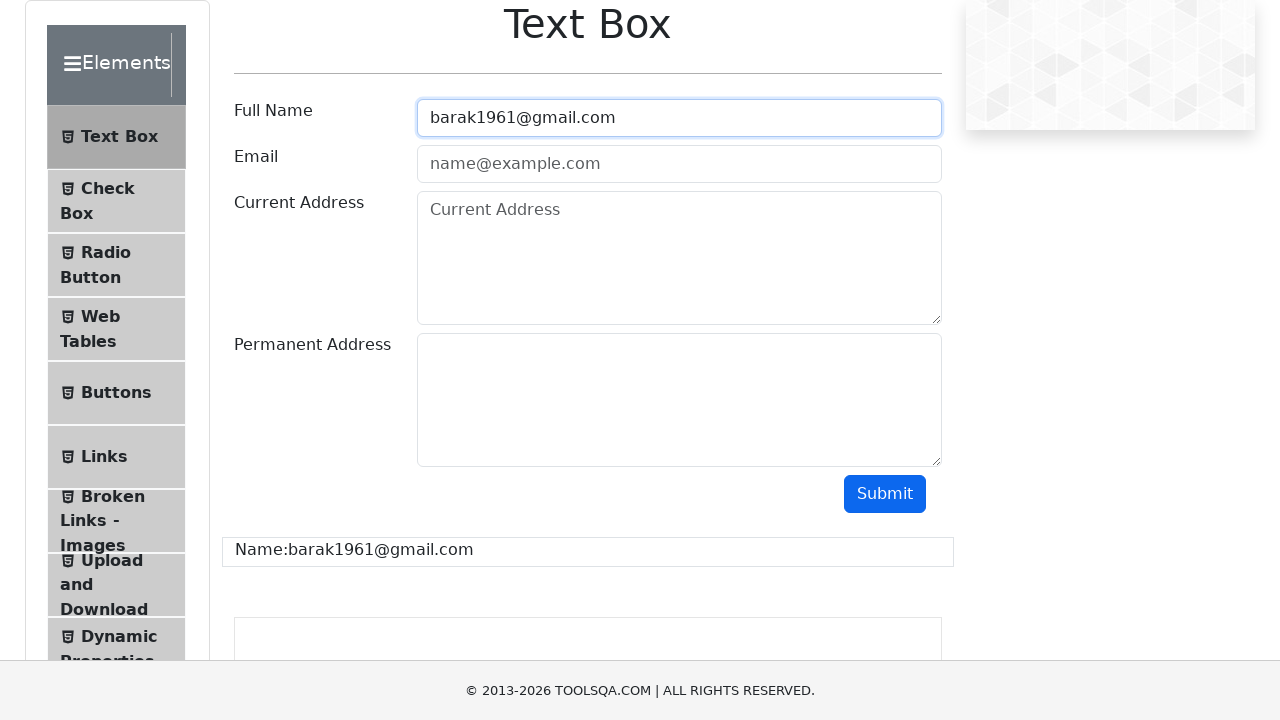

Output message displayed with combined name and email
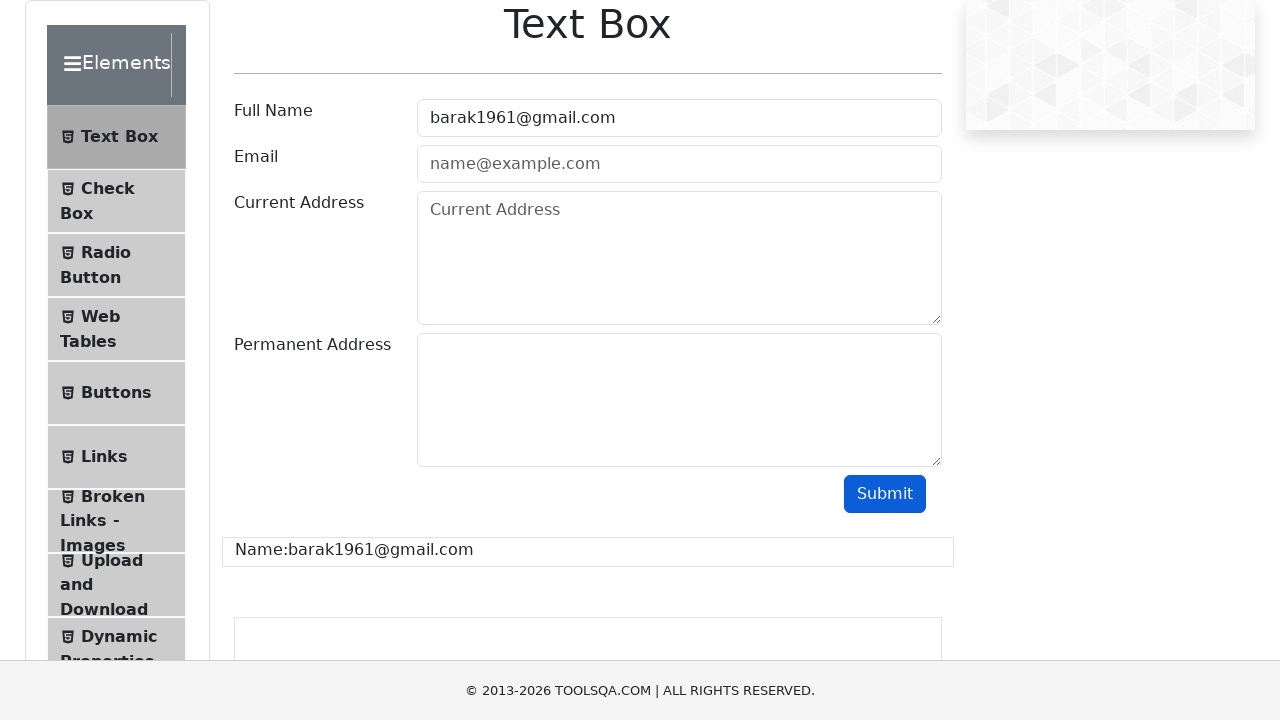

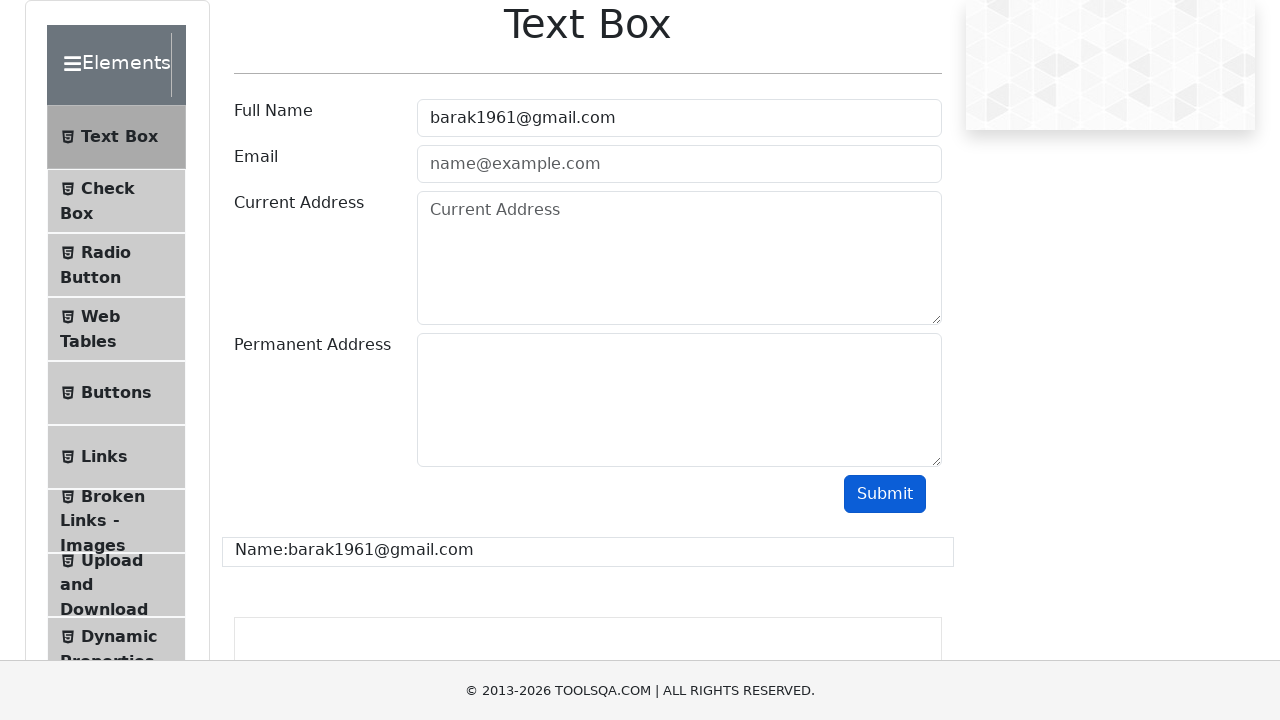